Tests selecting a checkbox in a product table by filtering rows that contain specific text and checking the corresponding checkbox

Starting URL: https://testautomationpractice.blogspot.com/

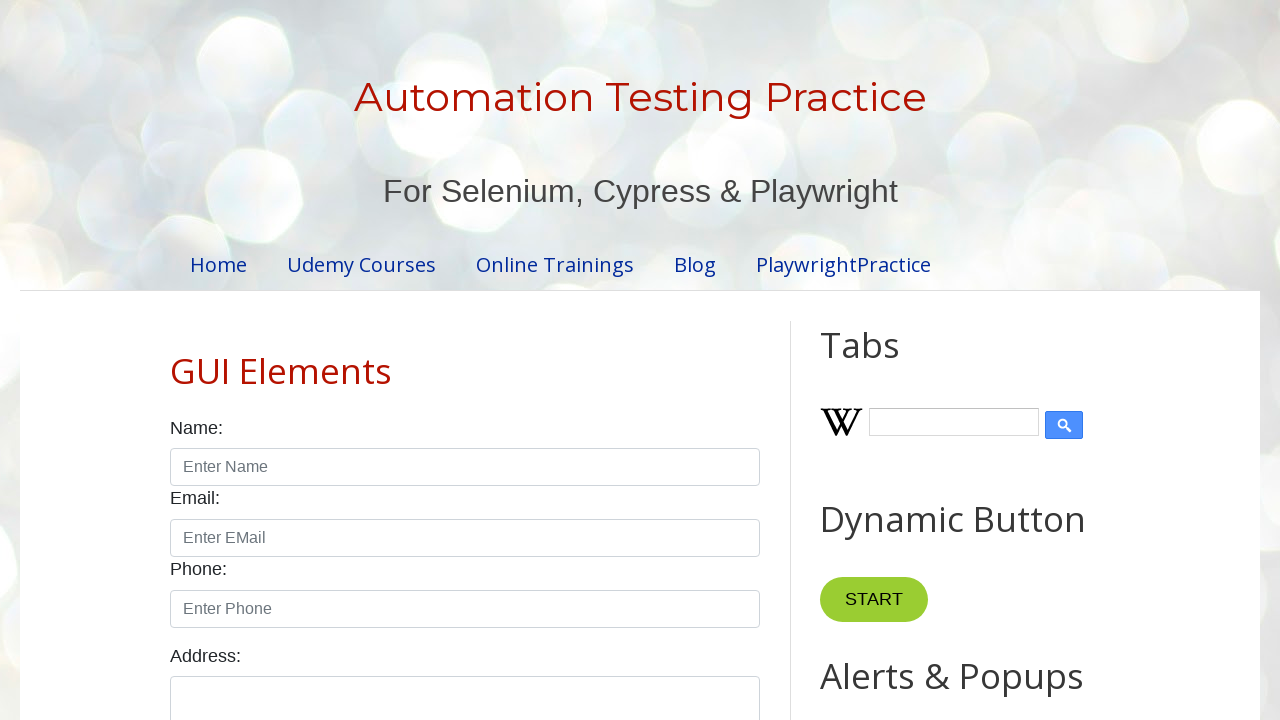

Located the product table element
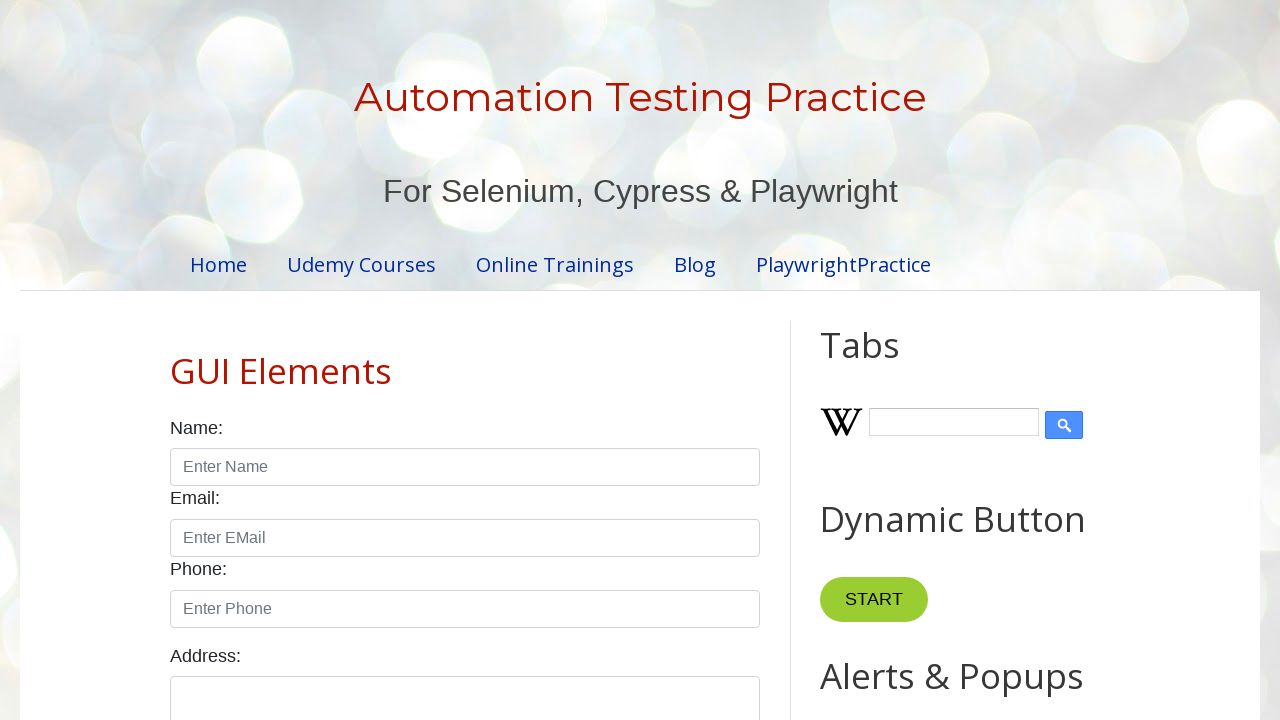

Waited for product table to be visible
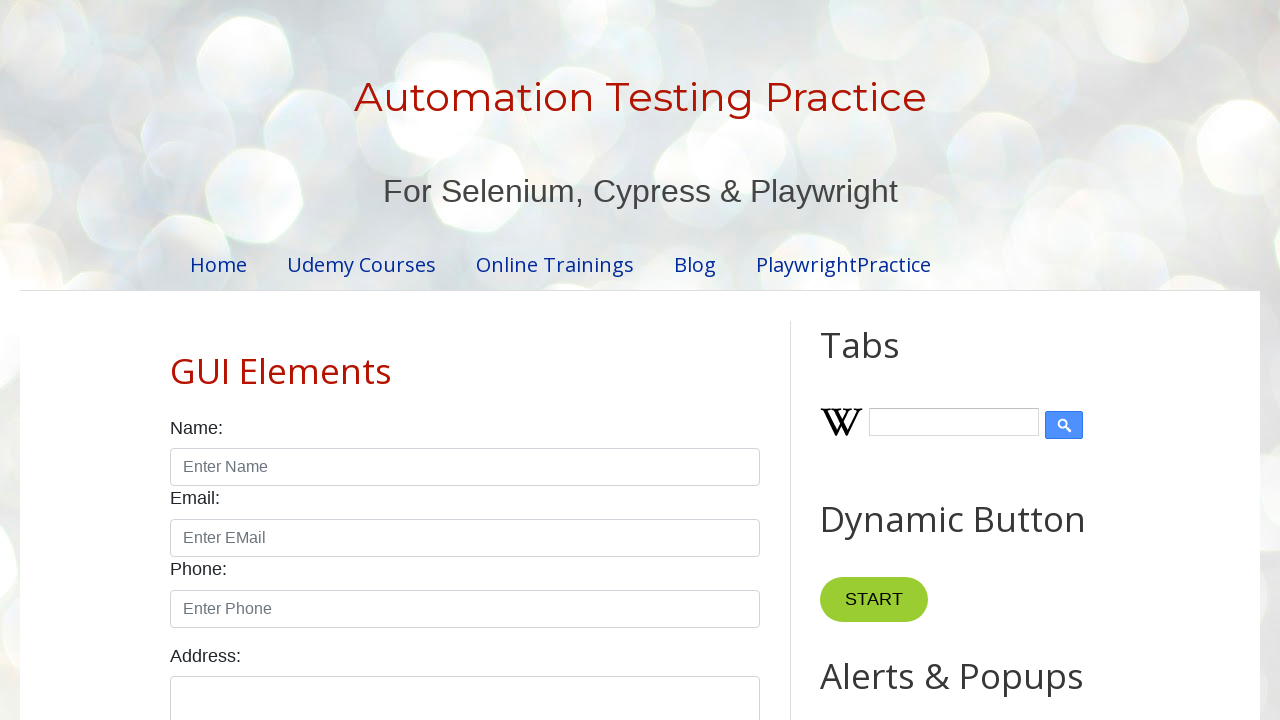

Retrieved all table body rows
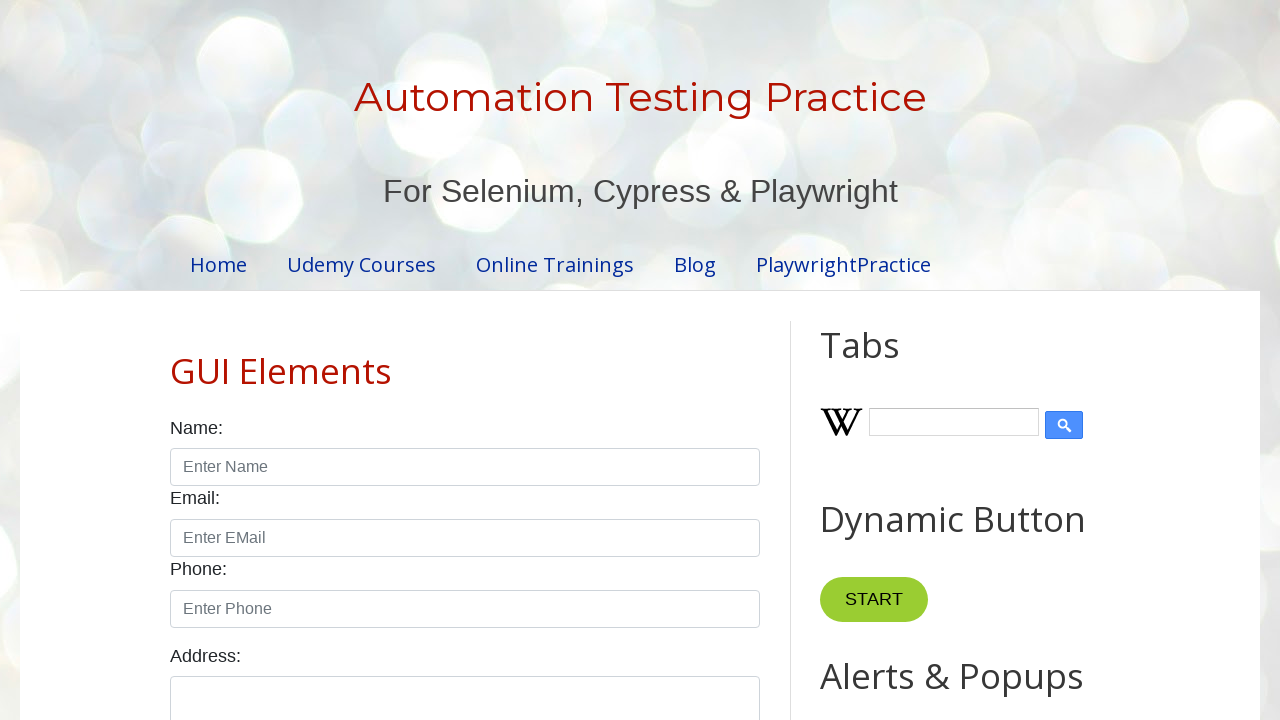

Filtered table rows containing 'Tablet' text
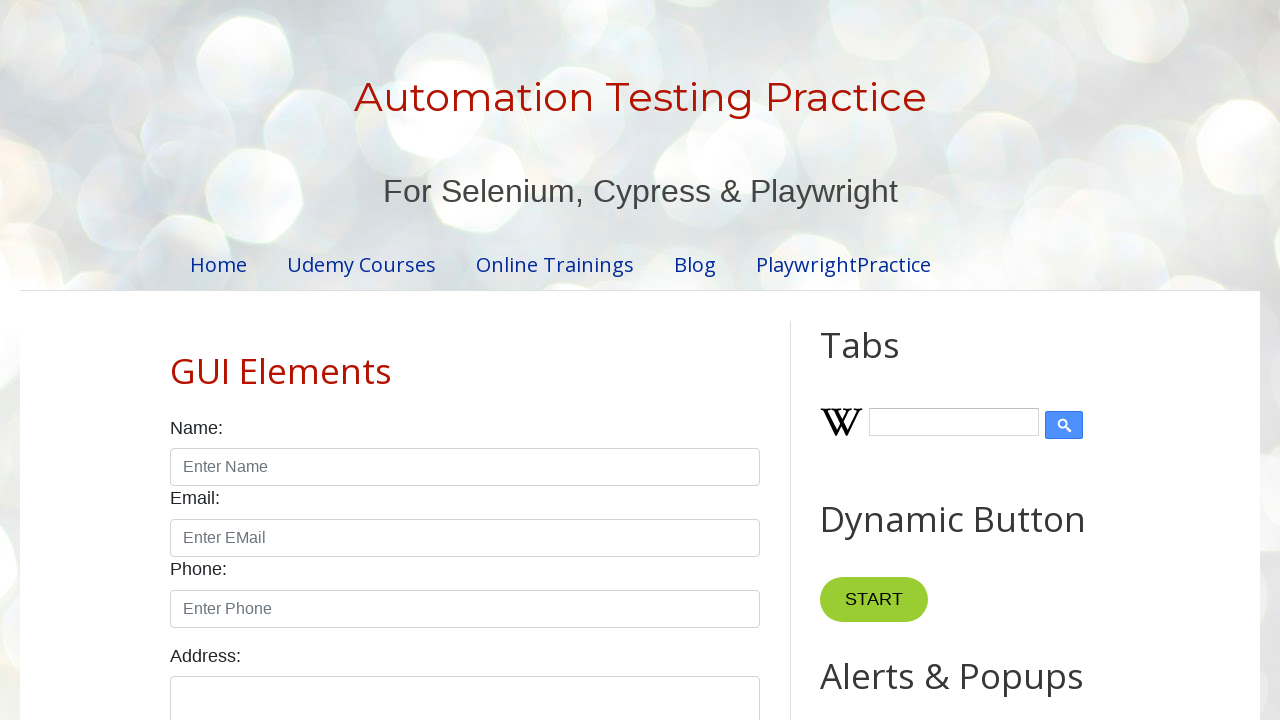

Selected the checkbox in the matched Tablet row at (651, 360) on #productTable >> tbody tr >> internal:has-text="Tablet"i >> [type="checkbox"]
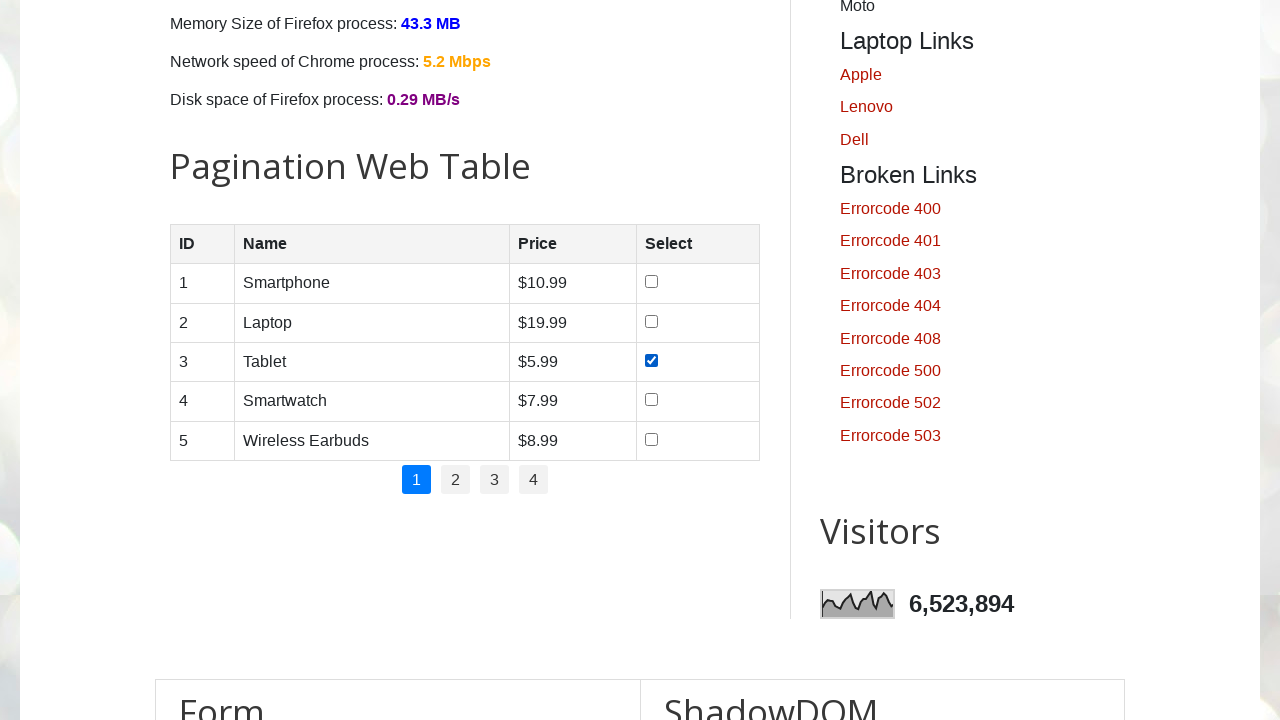

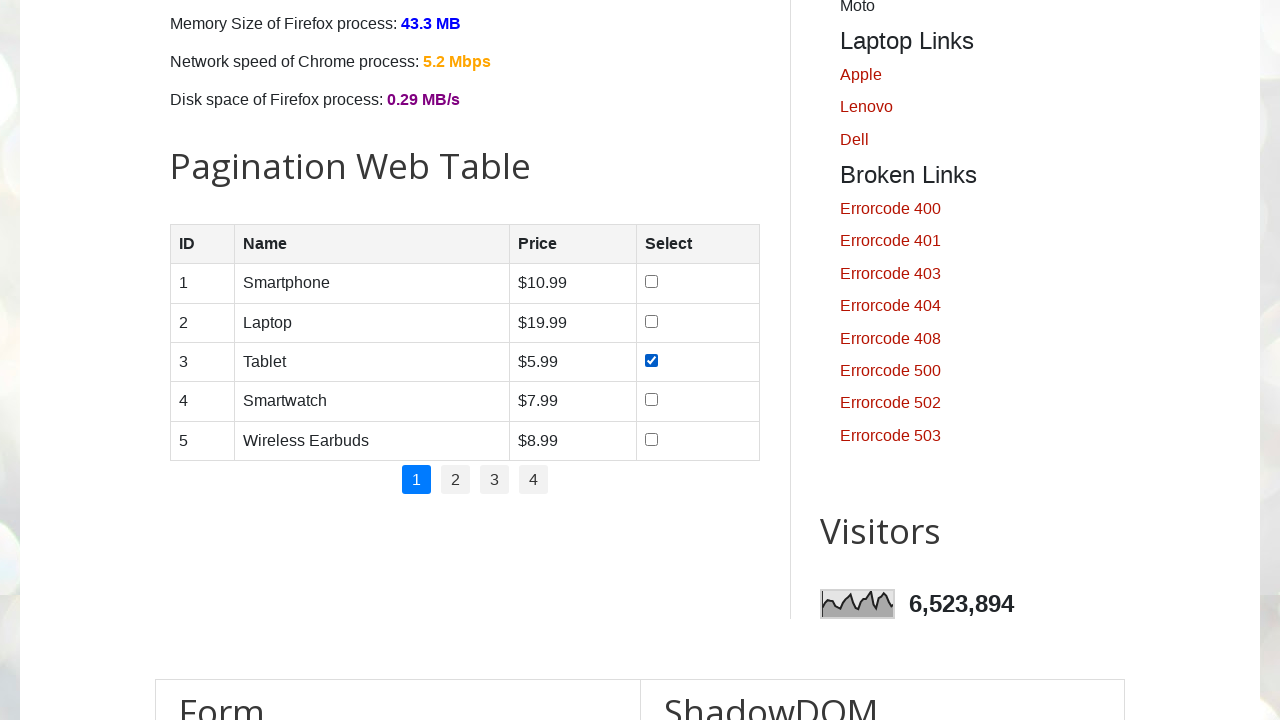